Tests a registration form by filling in first name, last name, and email fields, submitting the form, and verifying the success message is displayed.

Starting URL: http://suninjuly.github.io/registration1.html

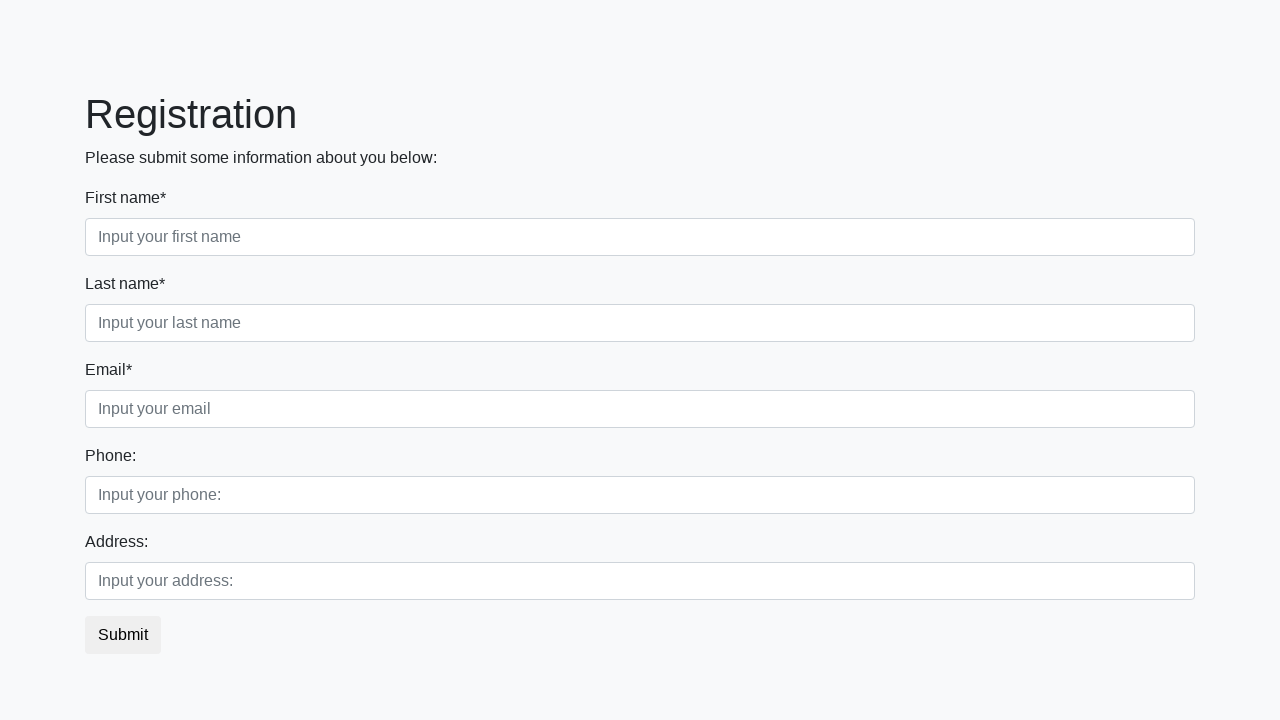

Filled first name field with 'Ivan' on [placeholder="Input your first name"]
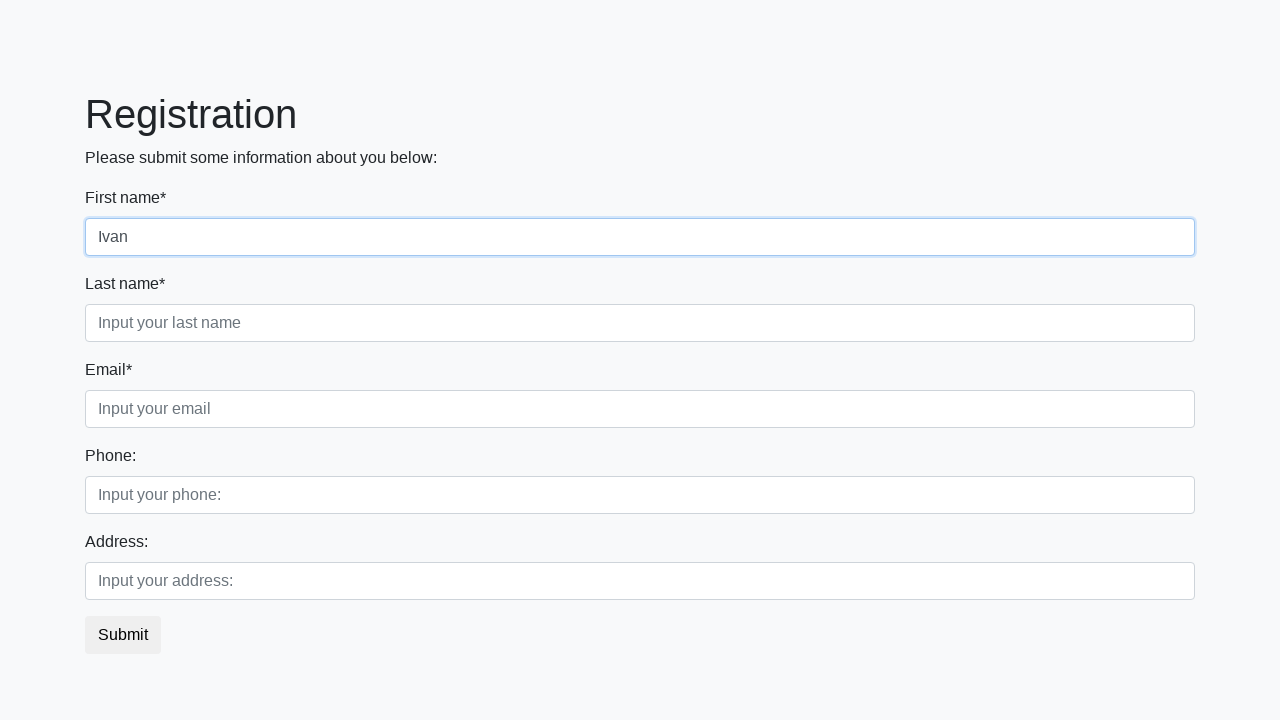

Filled last name field with 'Petrov' on [placeholder="Input your last name"]
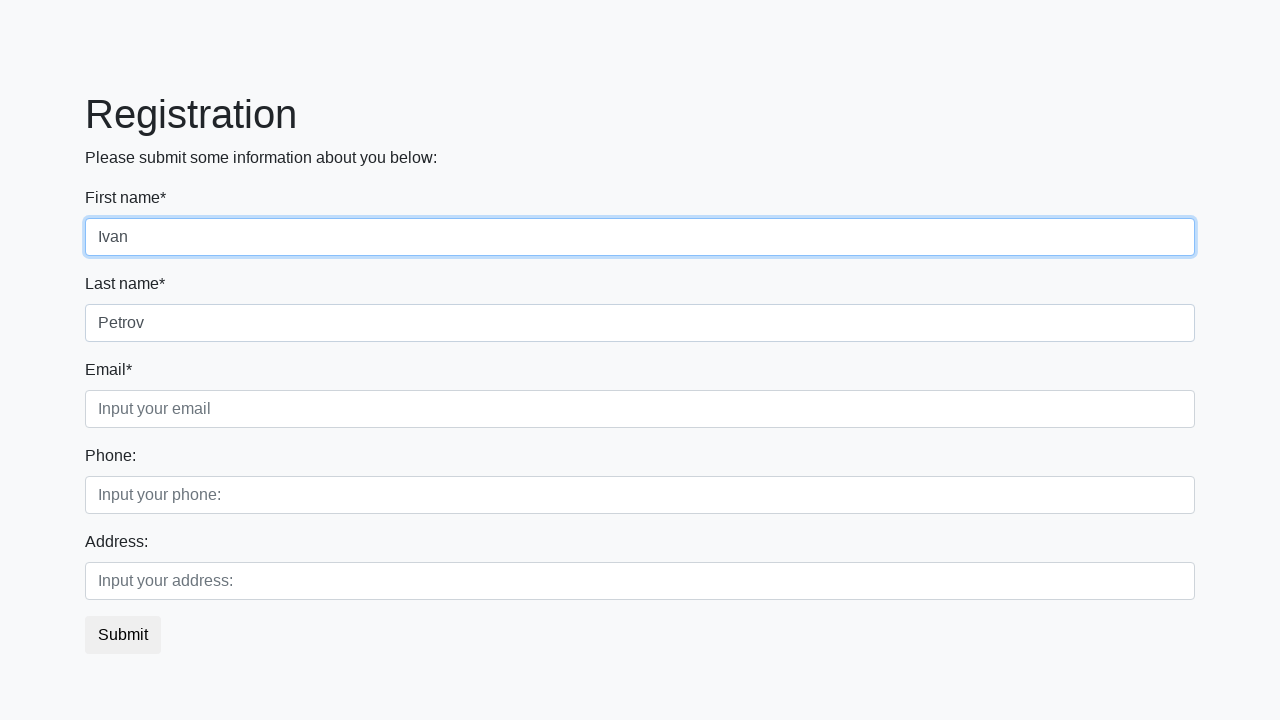

Filled email field with 'test@test.com' on [placeholder="Input your email"]
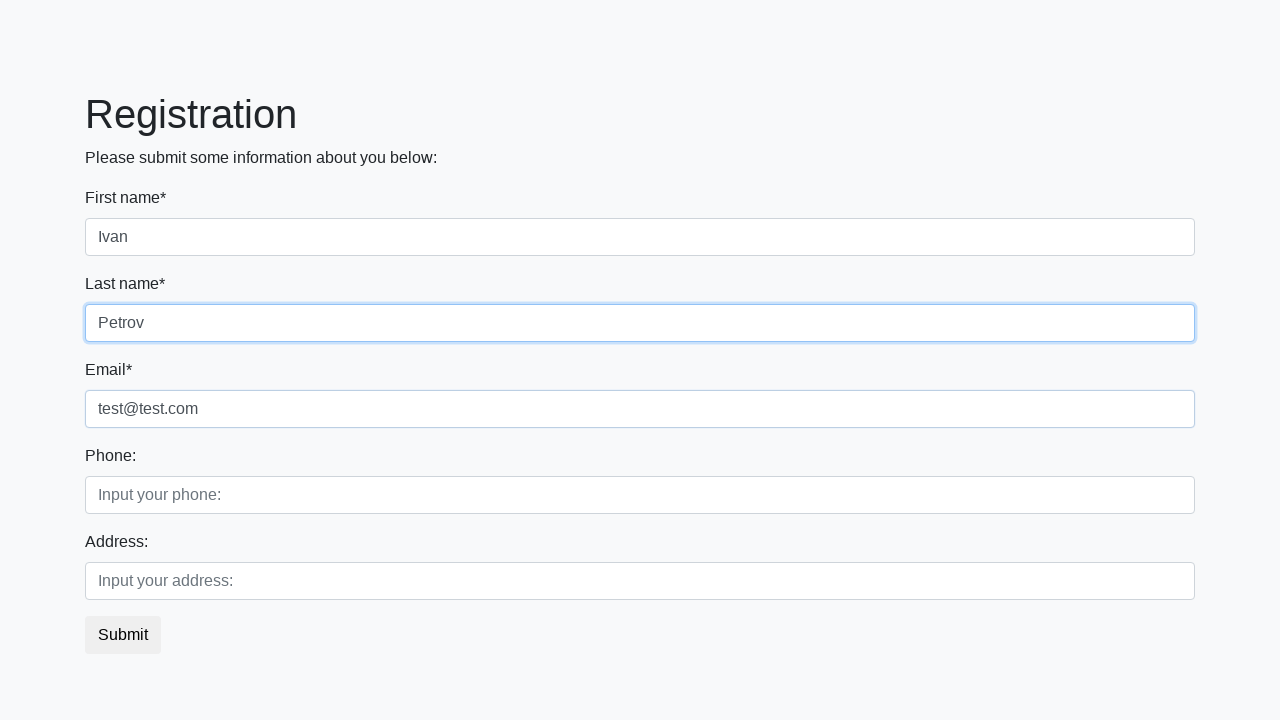

Clicked submit button to register at (123, 635) on button.btn
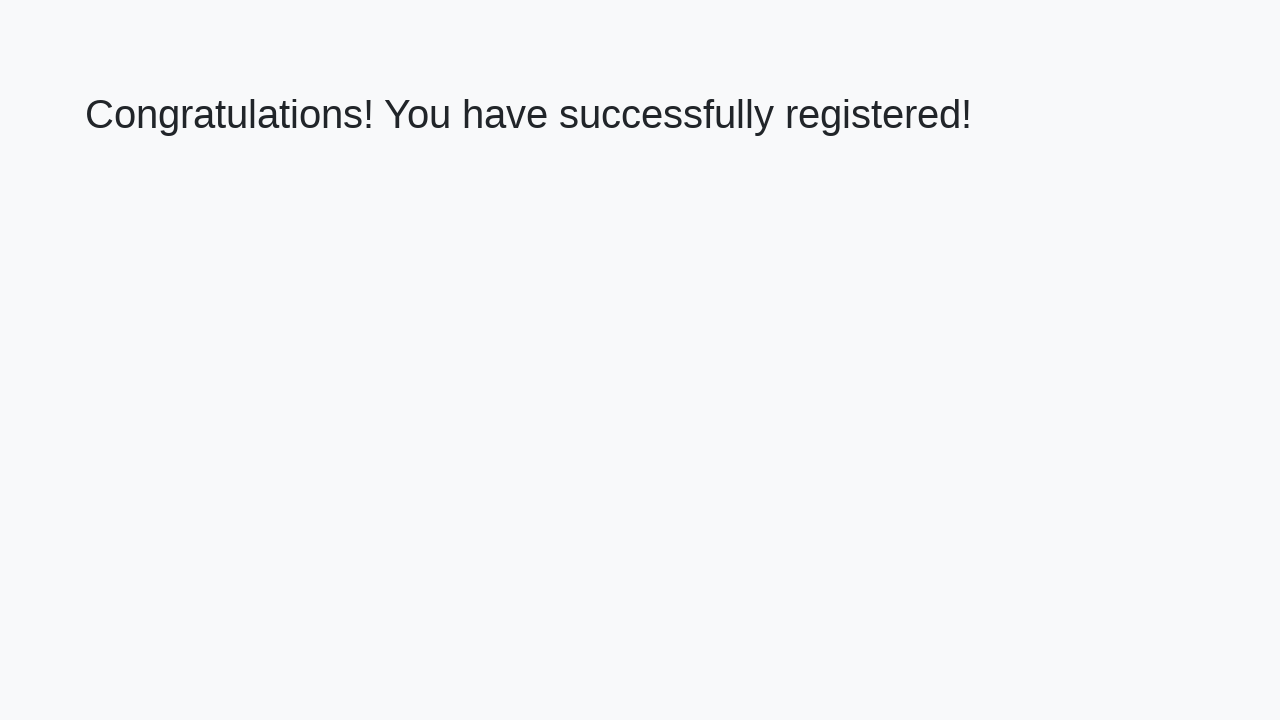

Success message element loaded
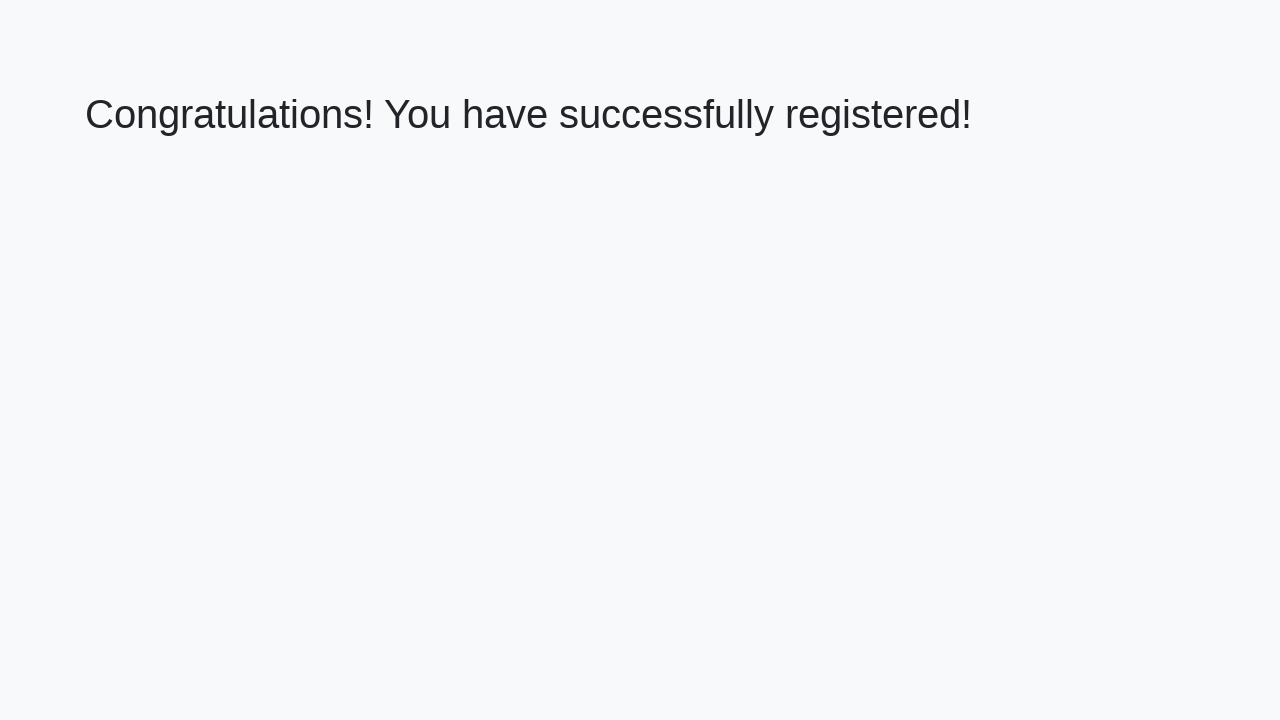

Retrieved success message: 'Congratulations! You have successfully registered!'
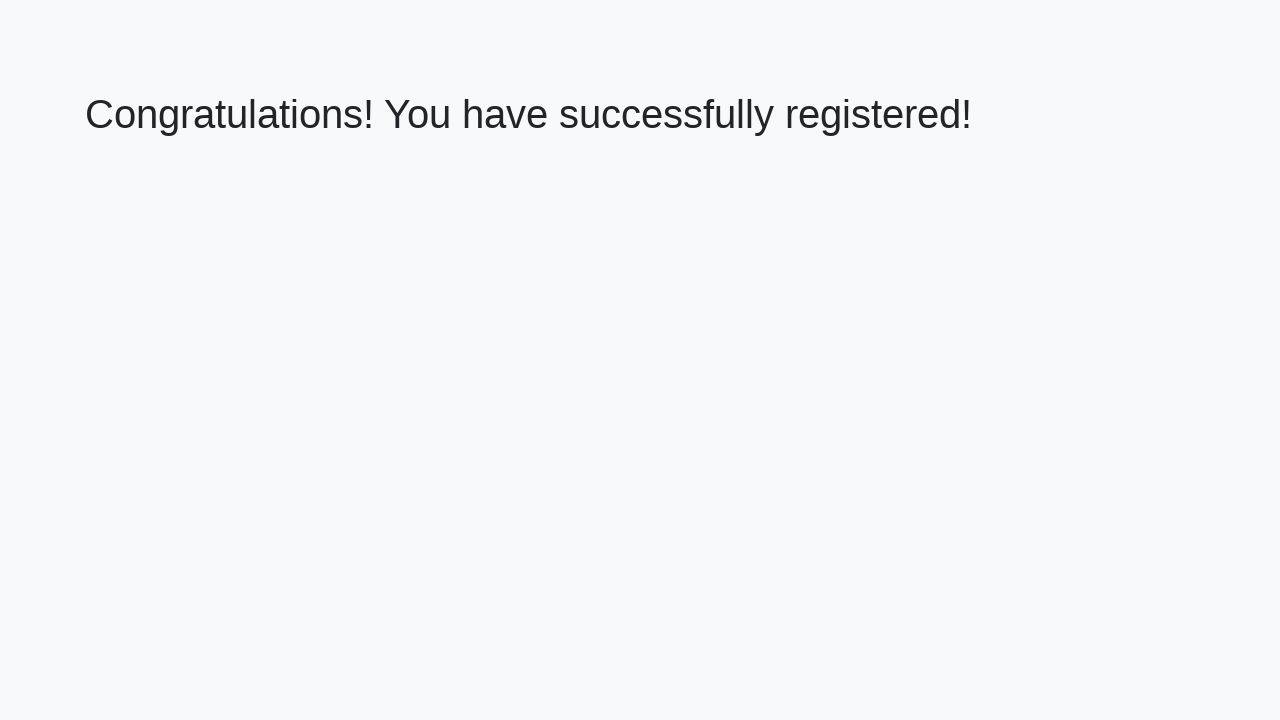

Verified success message matches expected text
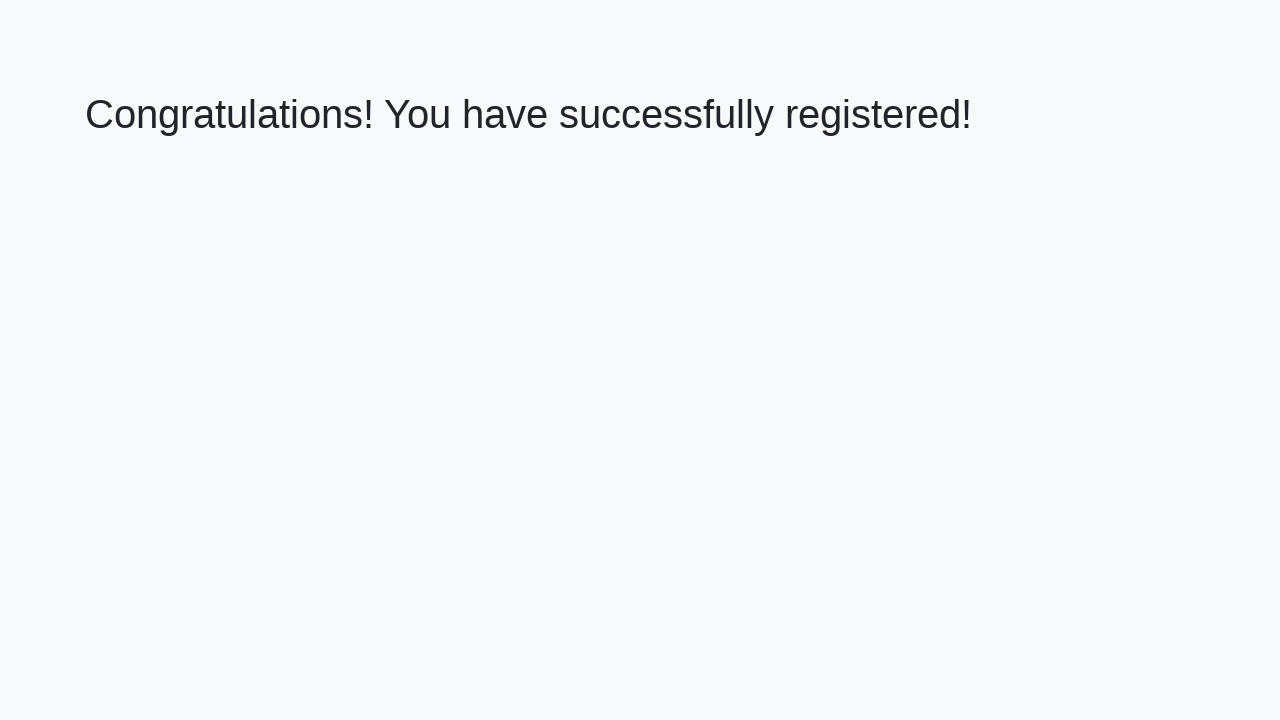

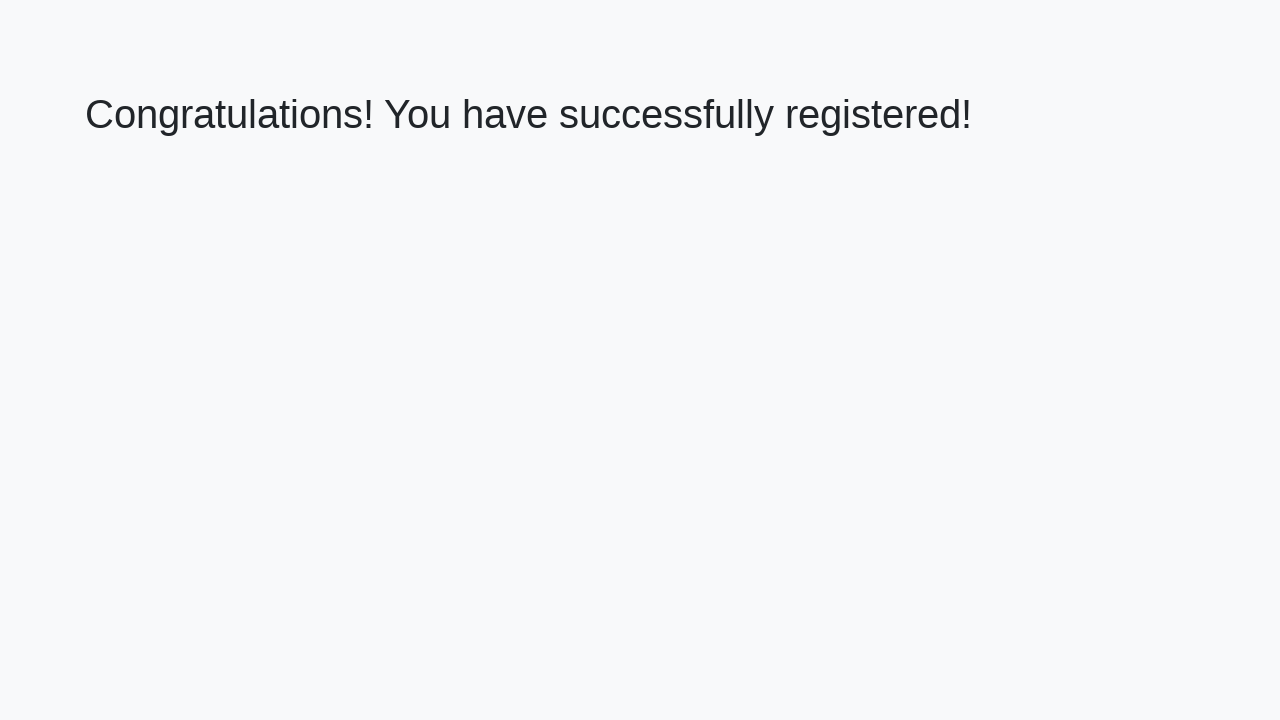